Tests opting out of A/B tests by adding an opt-out cookie before navigating to the A/B test page, then verifying the opt-out variant is shown.

Starting URL: http://the-internet.herokuapp.com

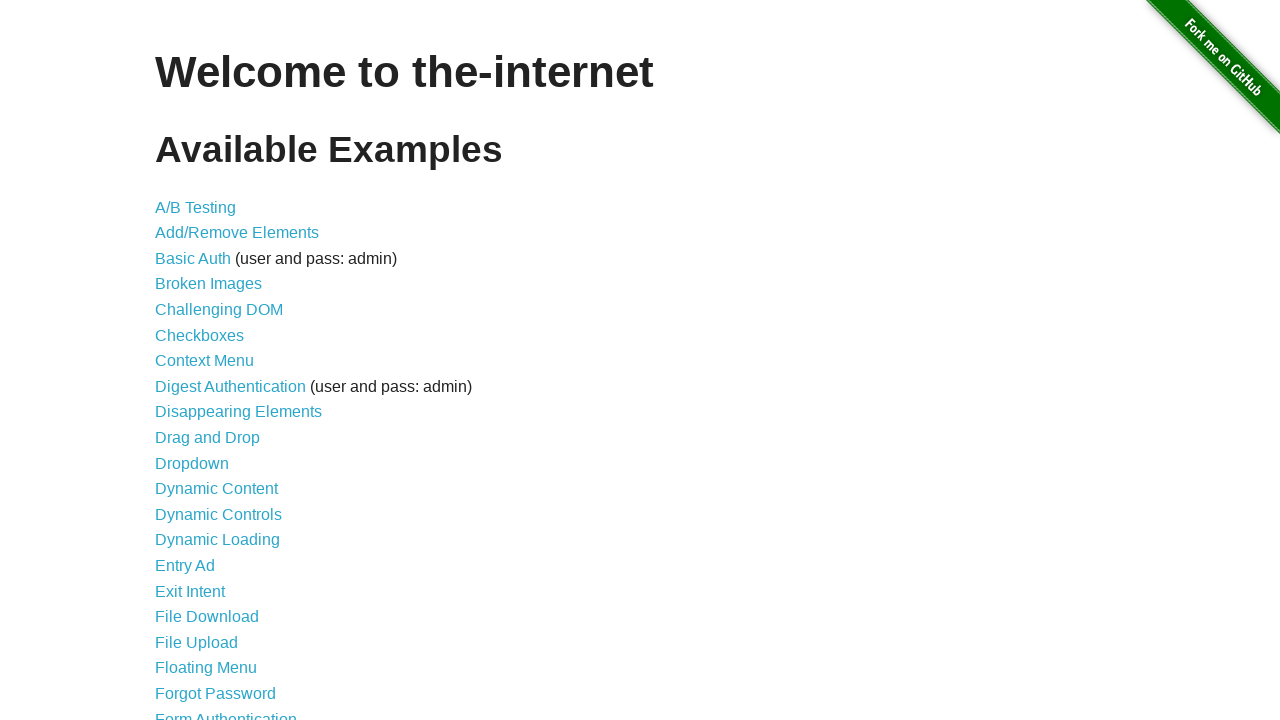

Added optimizelyOptOut cookie to opt out of A/B testing
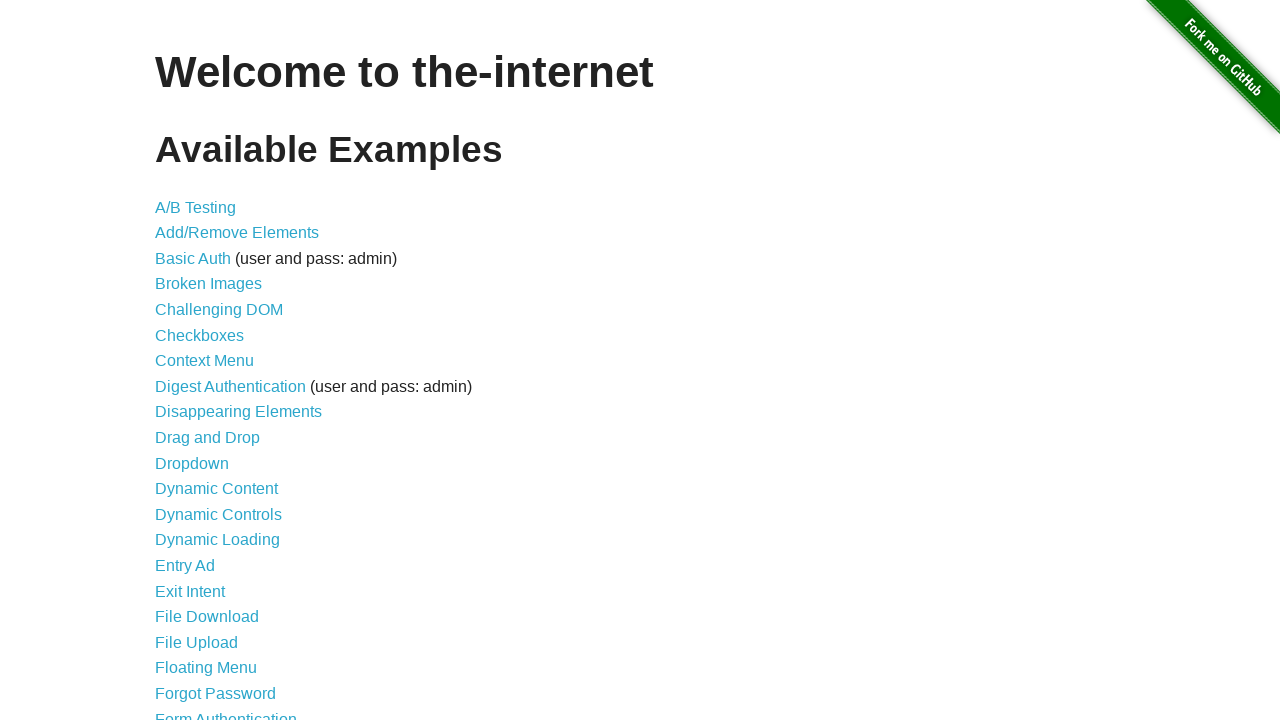

Navigated to A/B test page at /abtest
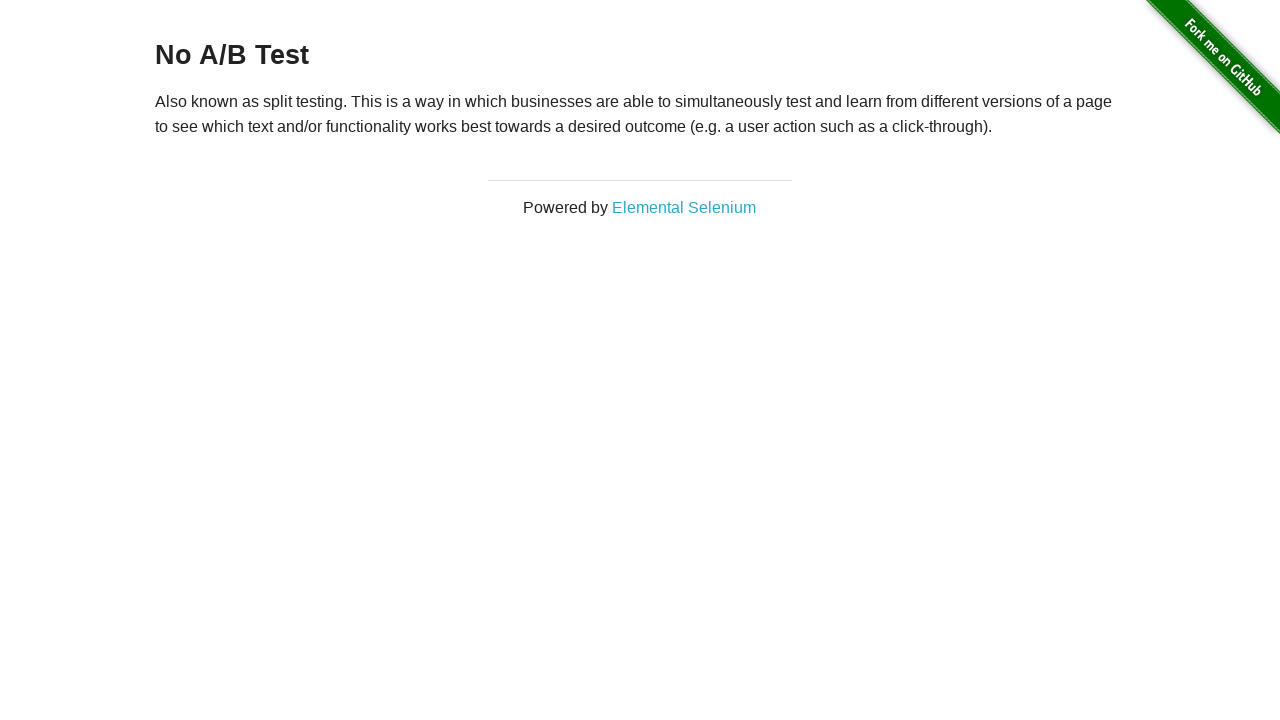

Page heading loaded
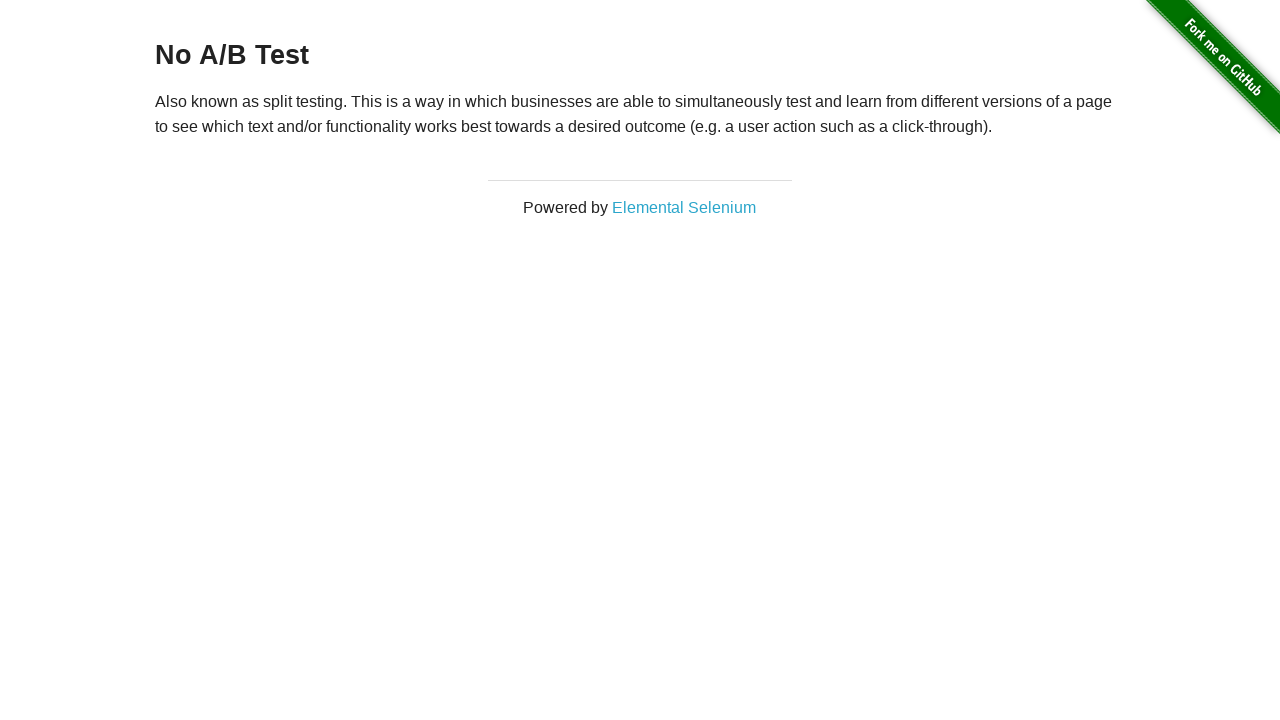

Retrieved heading text: 'No A/B Test'
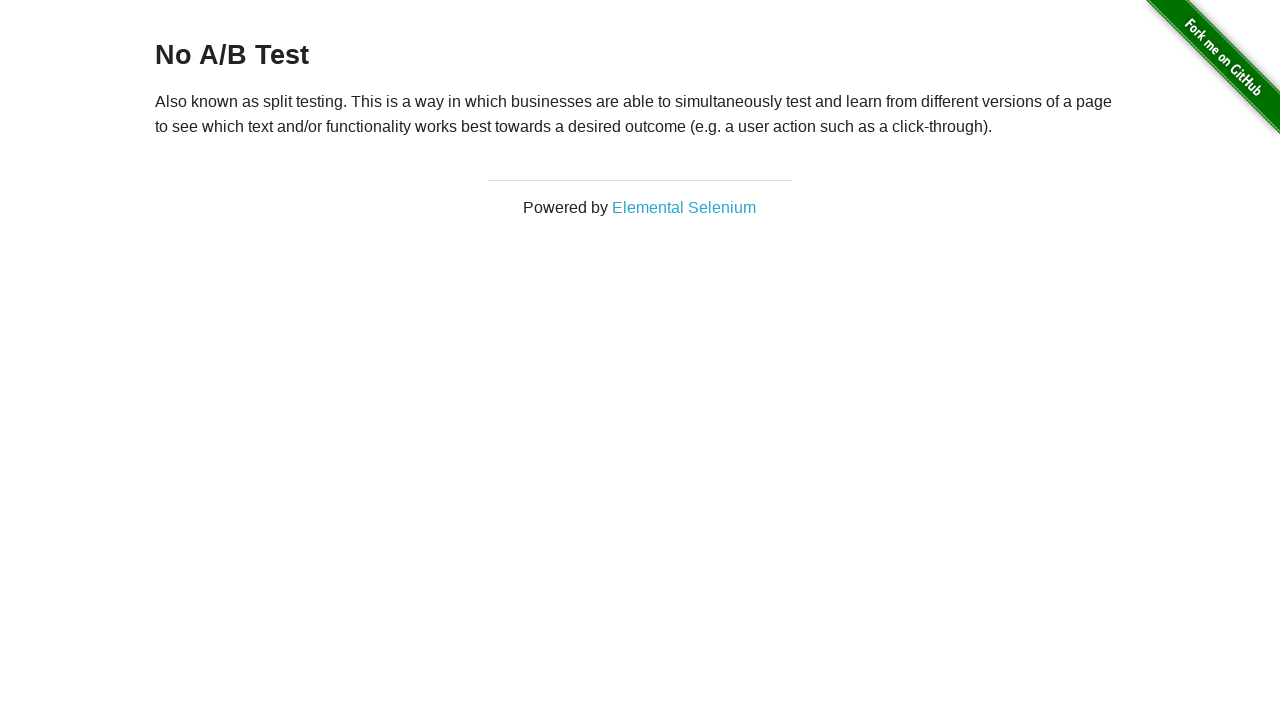

Verified opt-out variant is displayed (heading starts with 'No A/B Test')
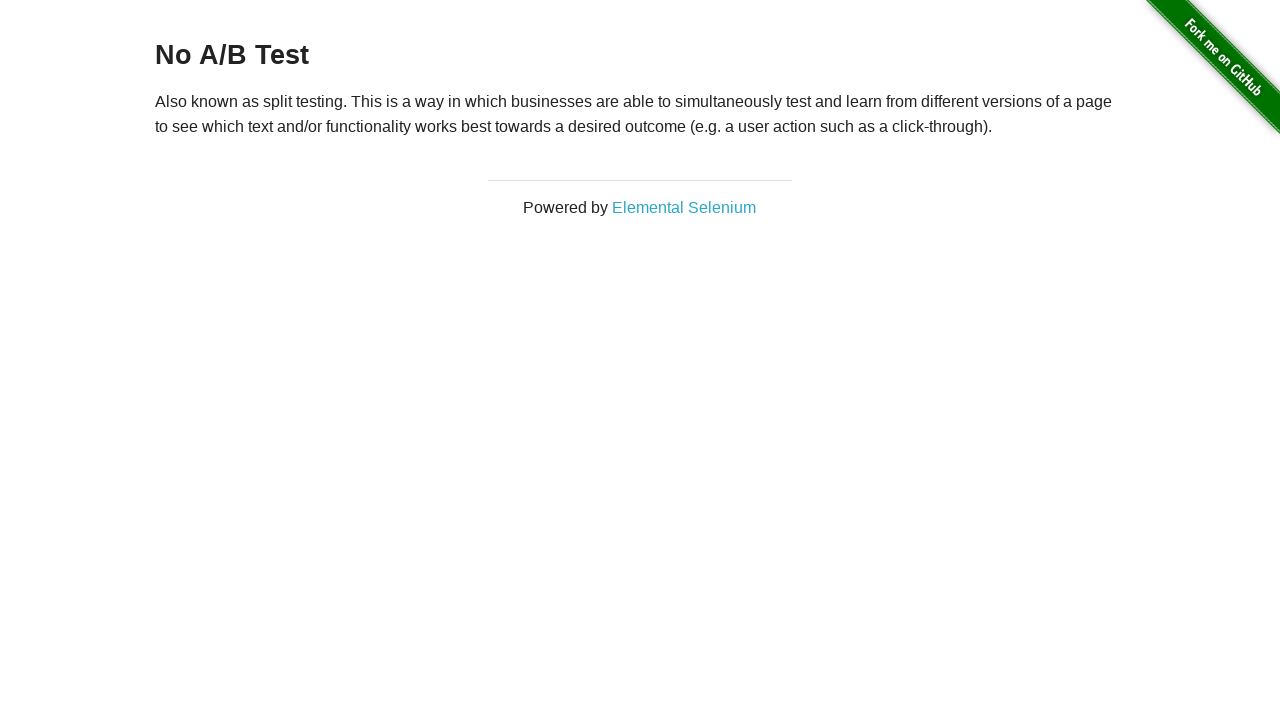

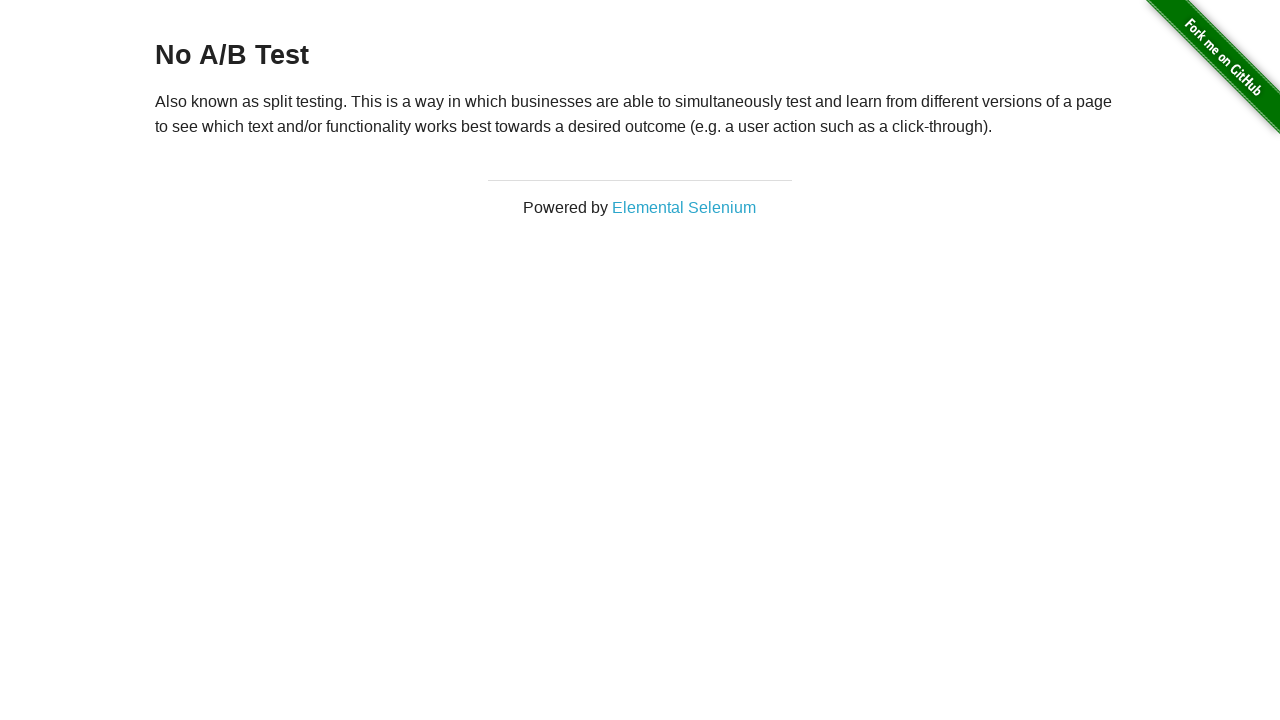